Tests explicit wait functionality by clicking a button to start loading green content and waiting for it to become visible

Starting URL: https://kristinek.github.io/site/examples/loading_color

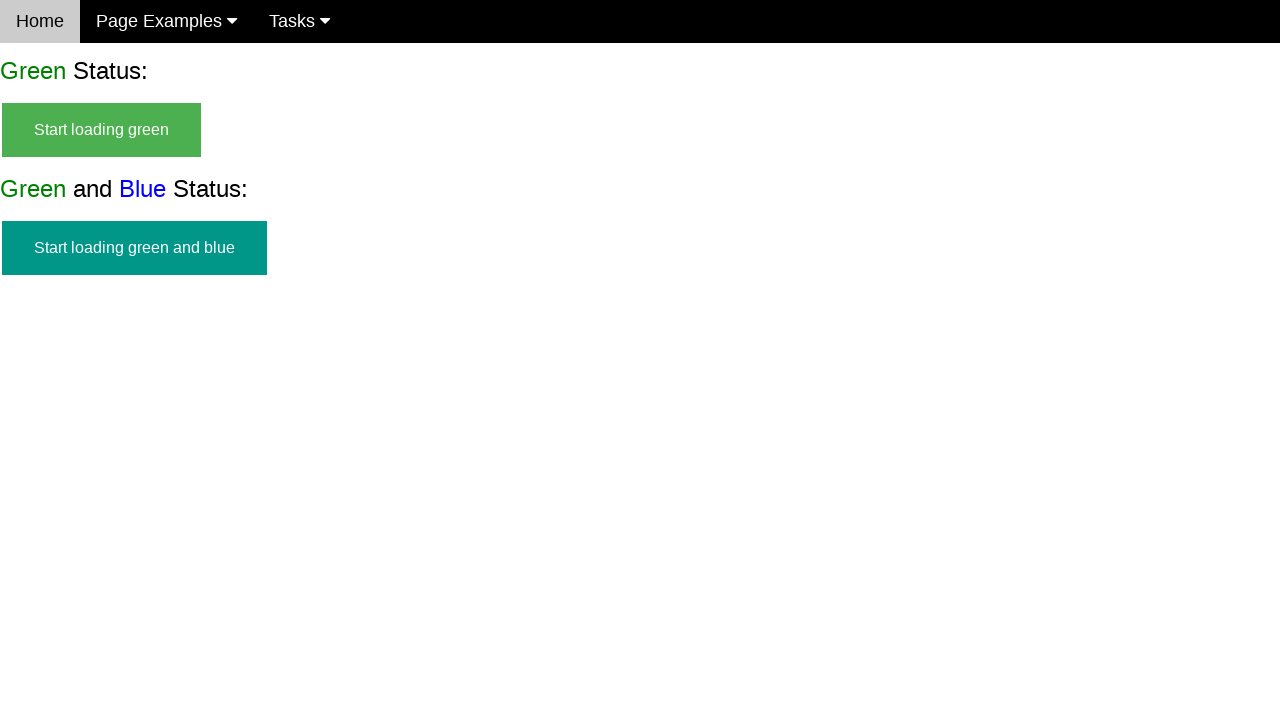

Clicked the start loading green button at (102, 130) on #start_green
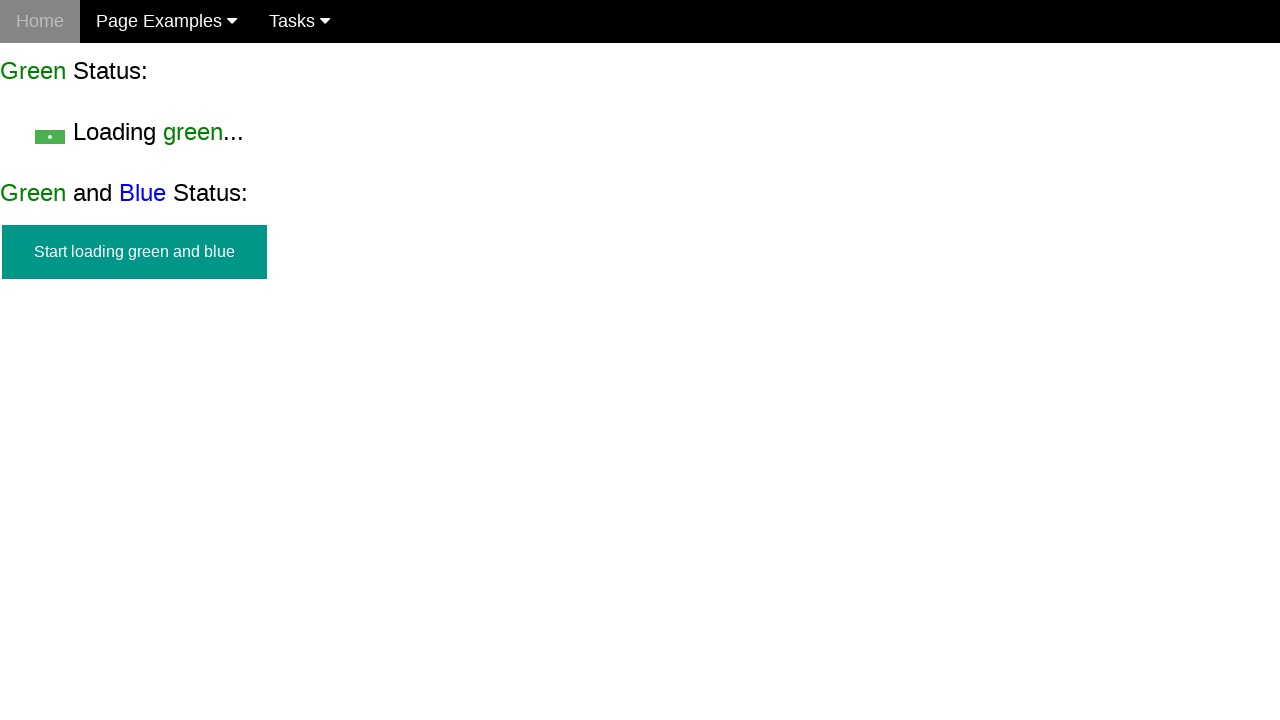

Green content loaded and finish_green element became visible
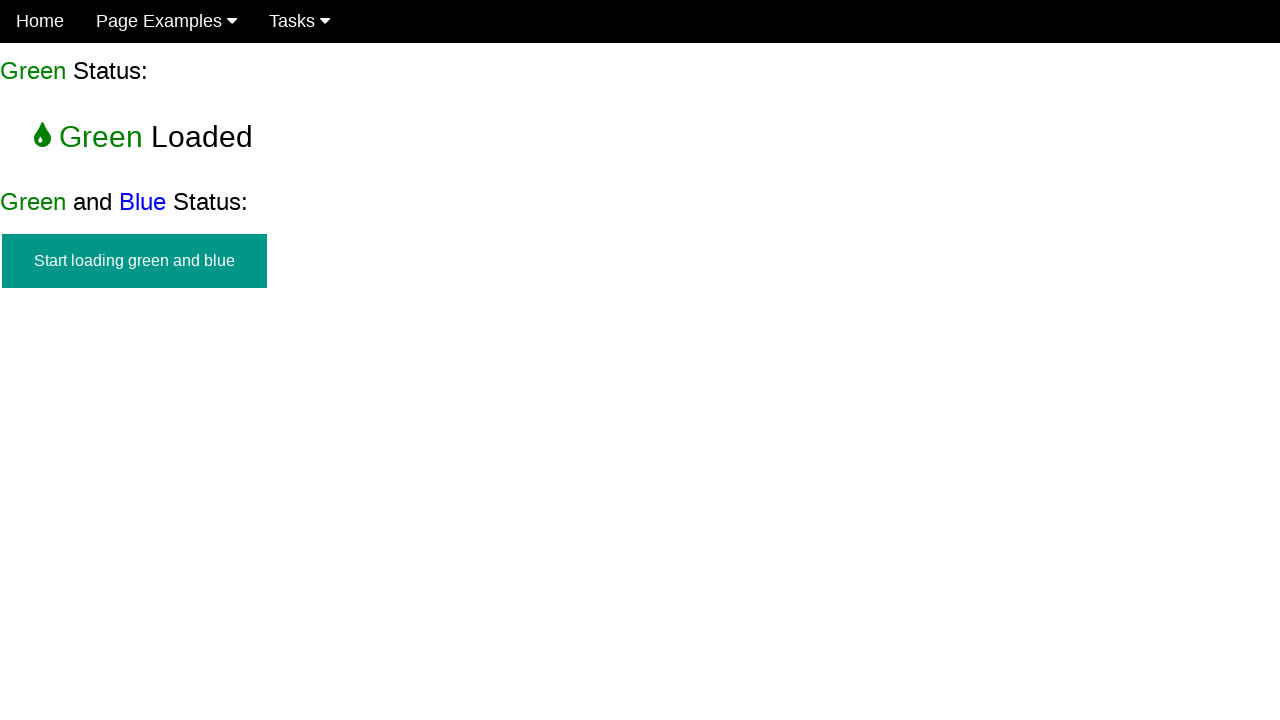

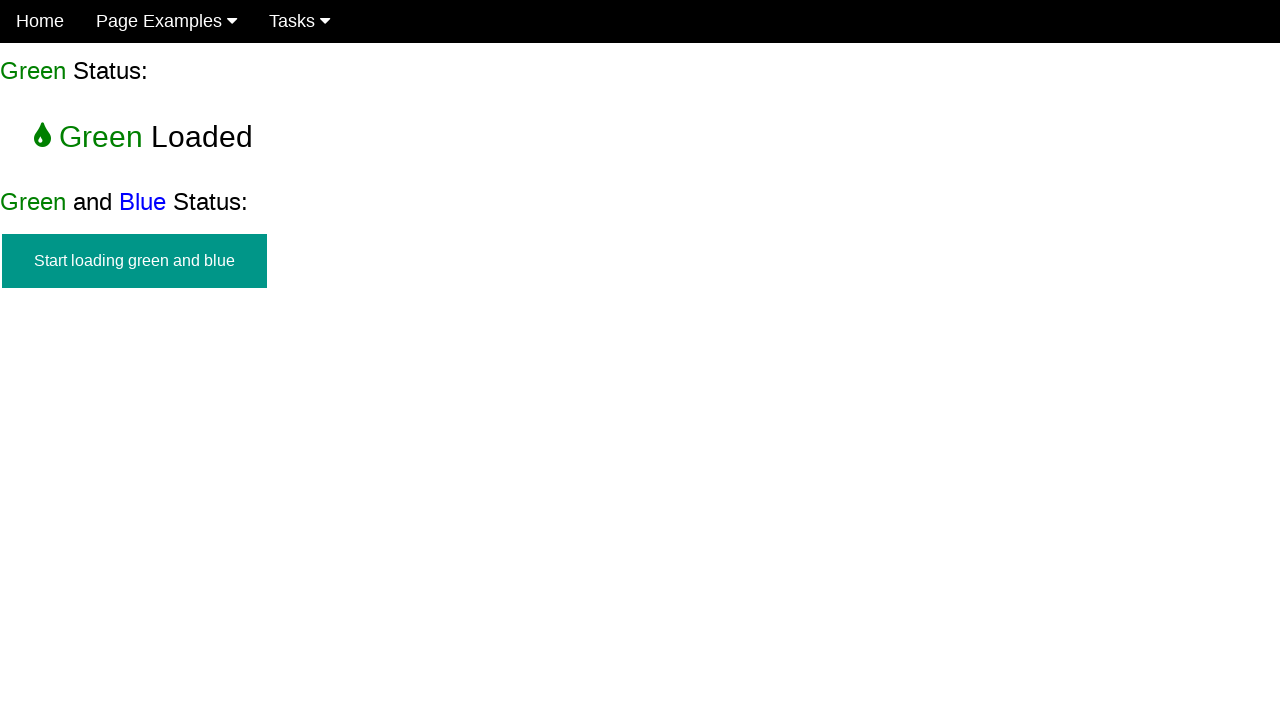